Tests a web form submission by navigating to the form, filling in a text field, submitting it, and verifying the submission message

Starting URL: https://bonigarcia.dev/selenium-webdriver-java/

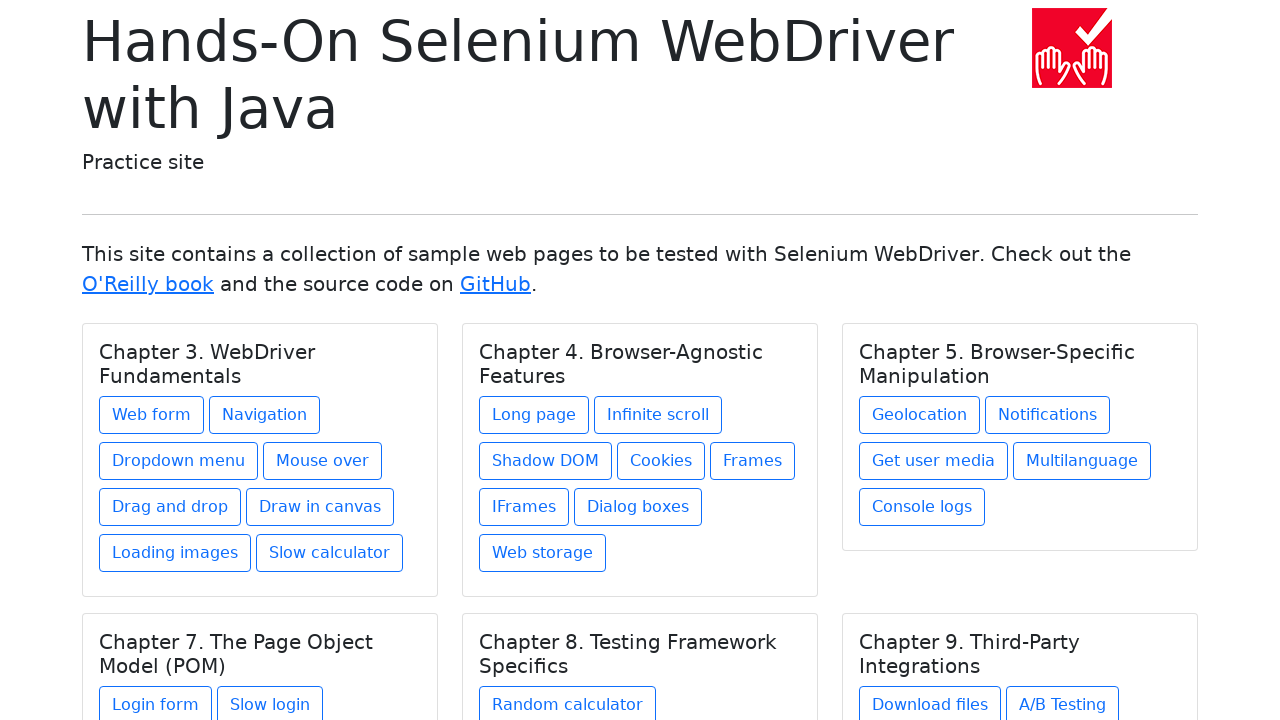

Clicked on 'Web form' link to navigate to the form page at (152, 415) on text='Web form'
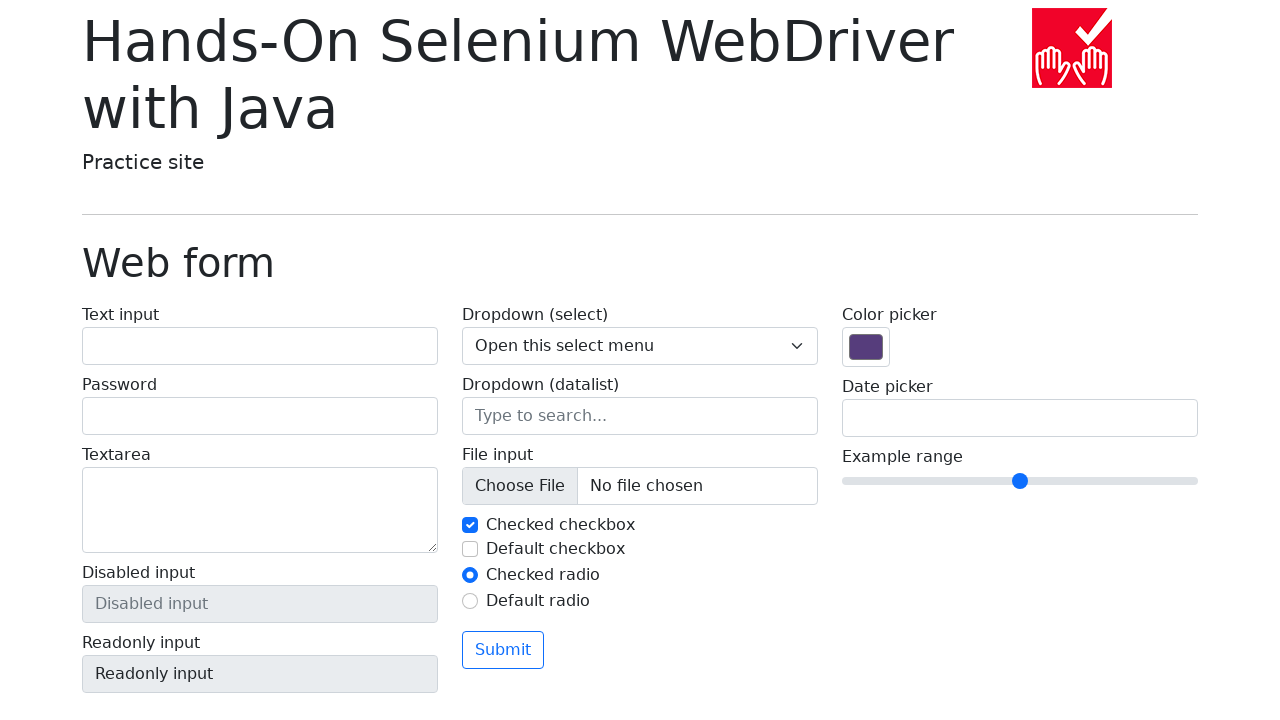

Filled text field with 'Test' value on #my-text-id
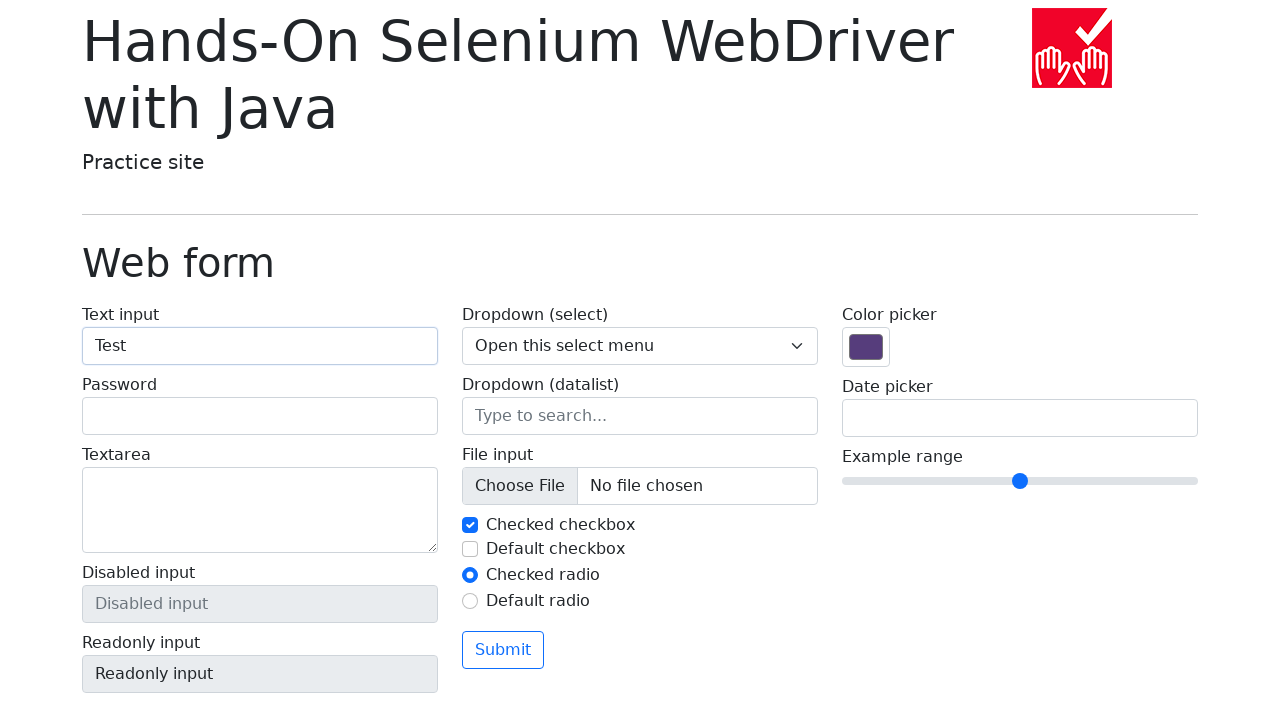

Clicked the submit button at (503, 650) on button[type='submit']
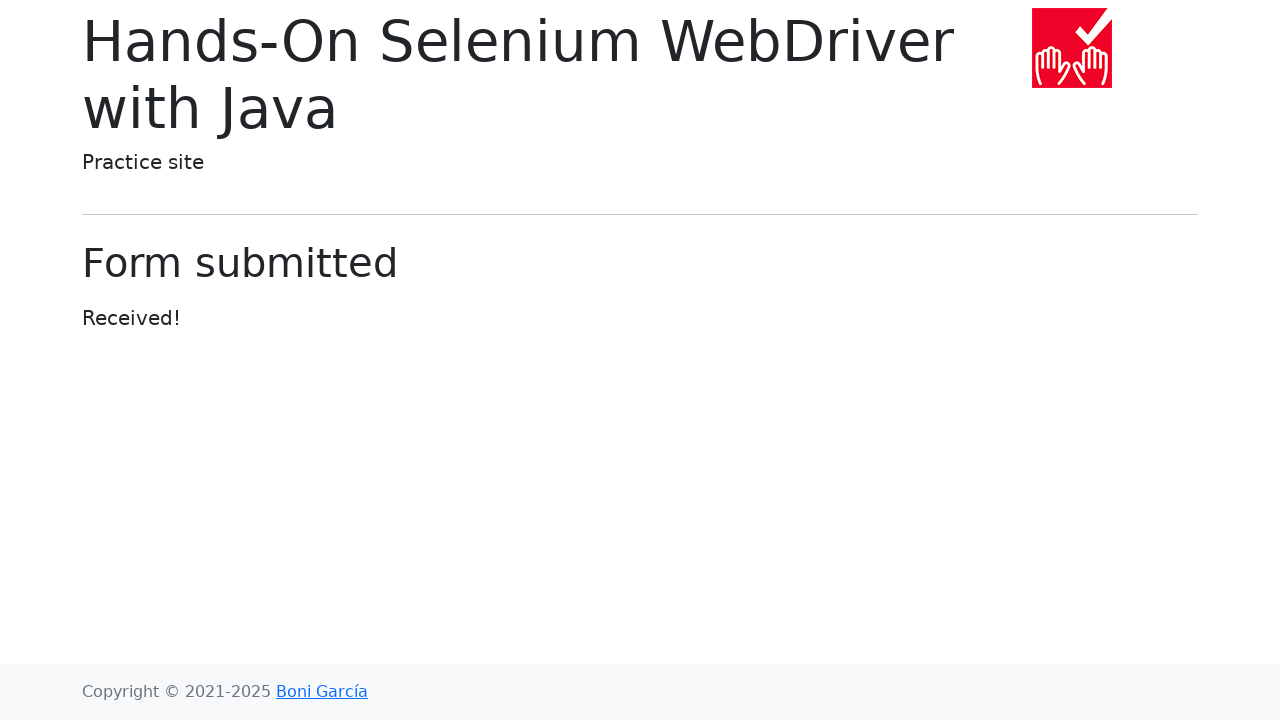

Submission confirmation message appeared
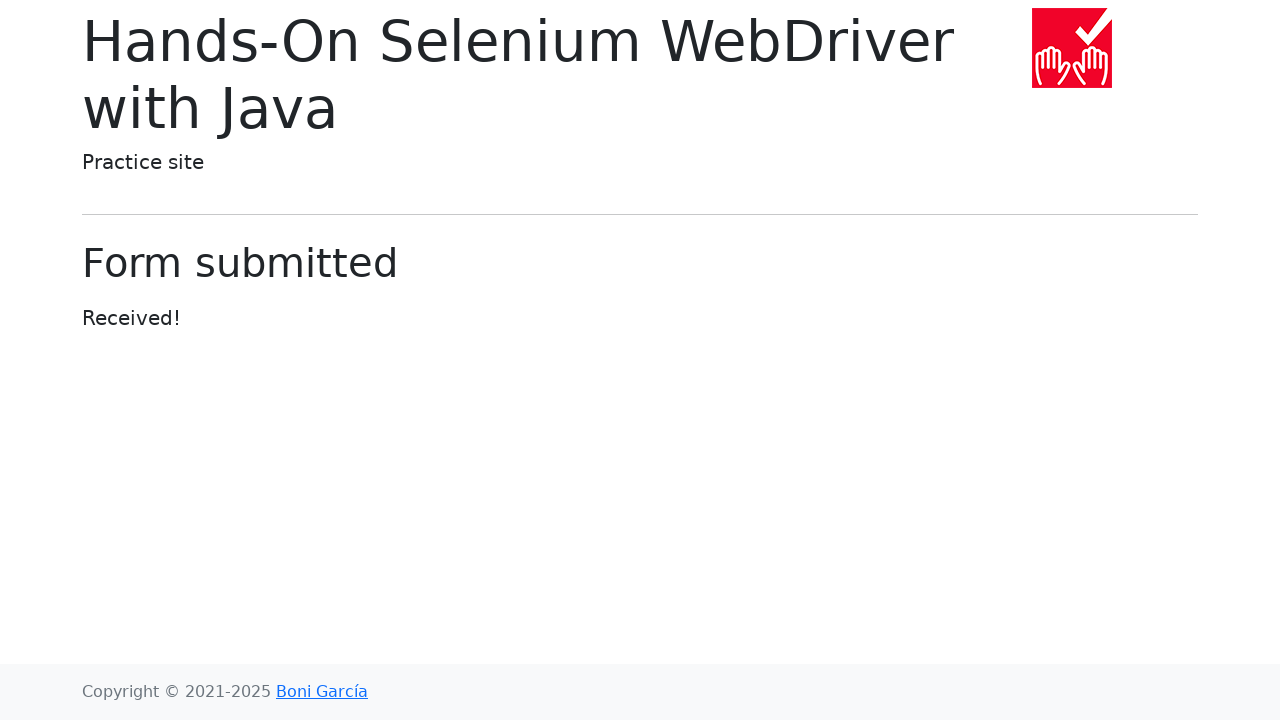

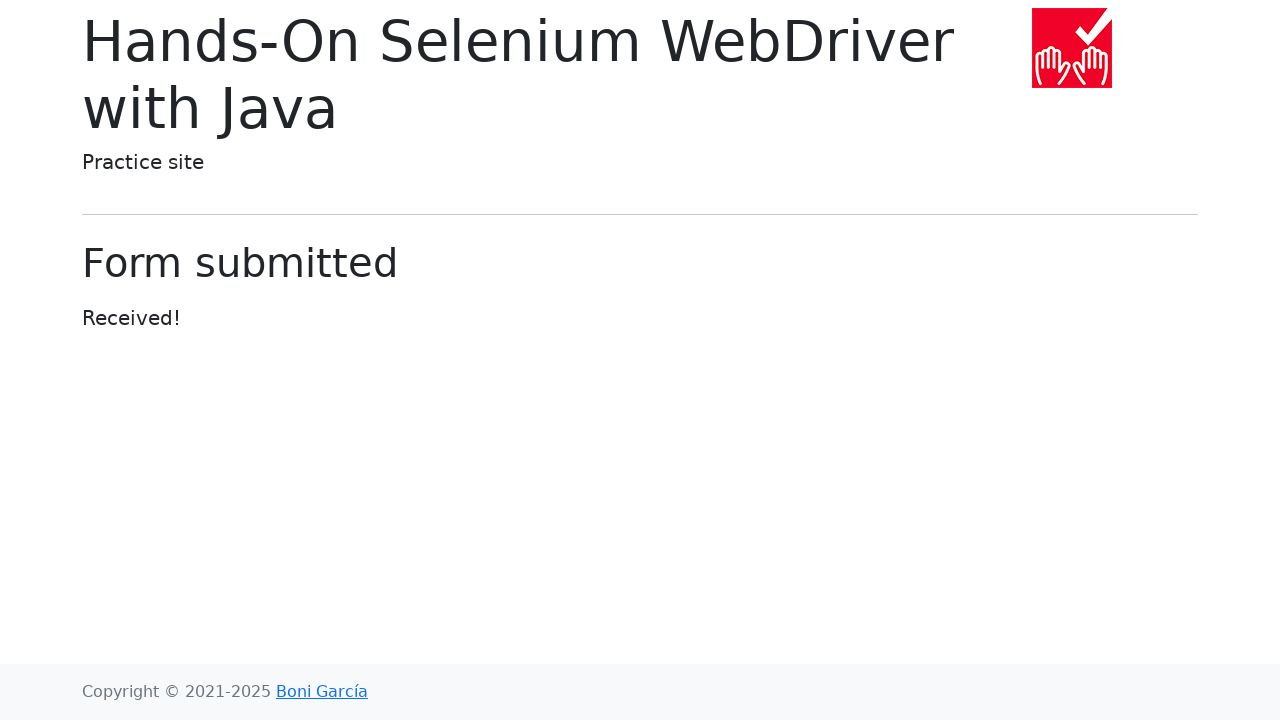